Tests form filling using CLASS_NAME selectors by entering first name, last name, and job title into form fields

Starting URL: https://formy-project.herokuapp.com/form

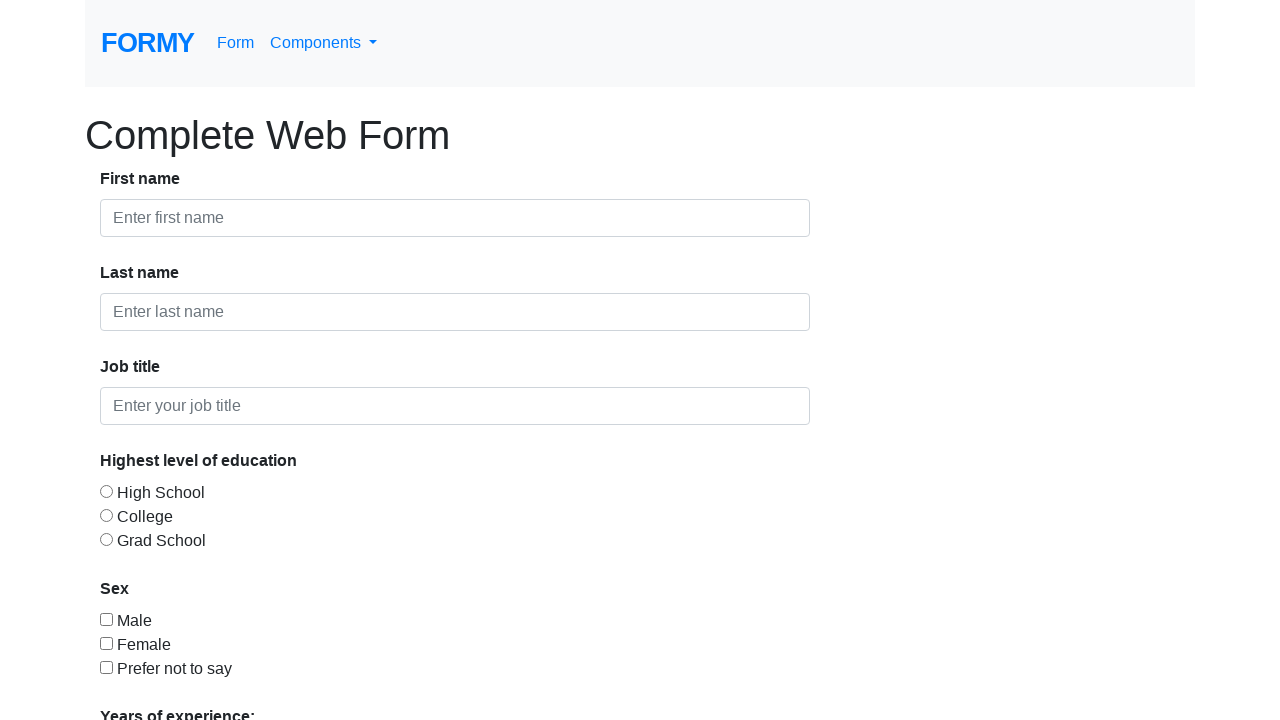

Filled first name field with 'Popa' on .form-control >> nth=0
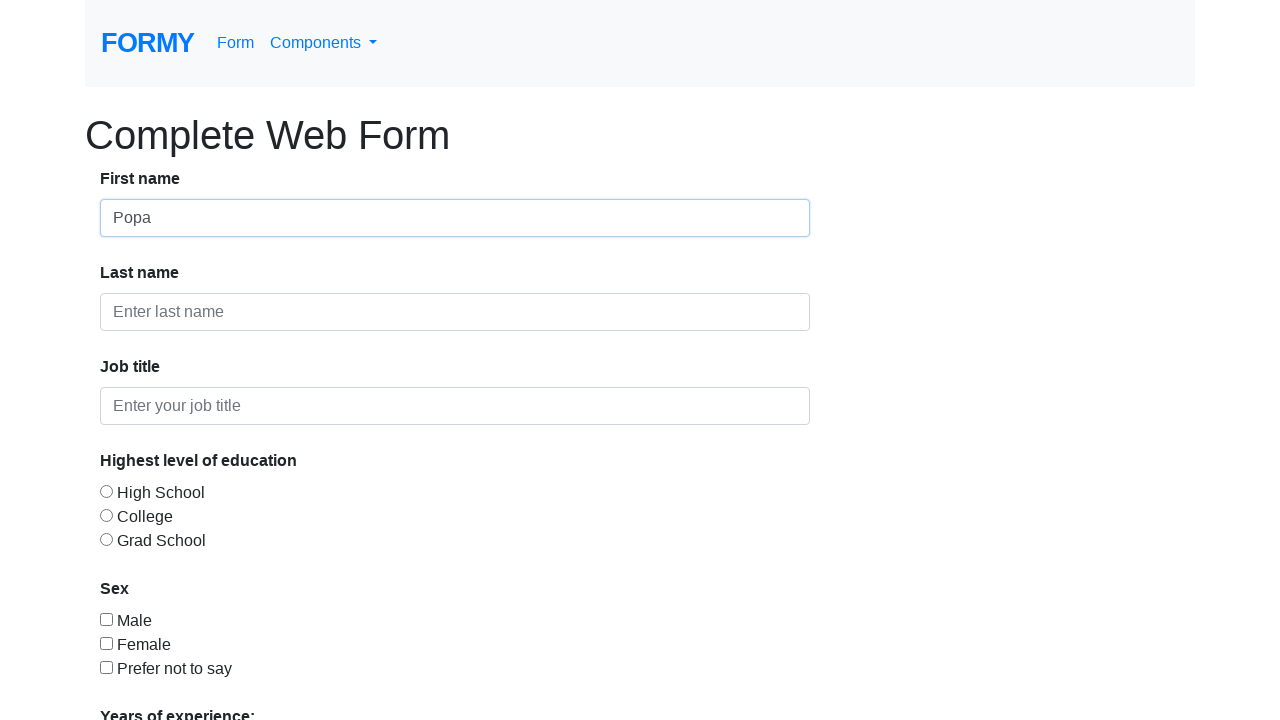

Filled last name field with 'Georgian' on .form-control >> nth=1
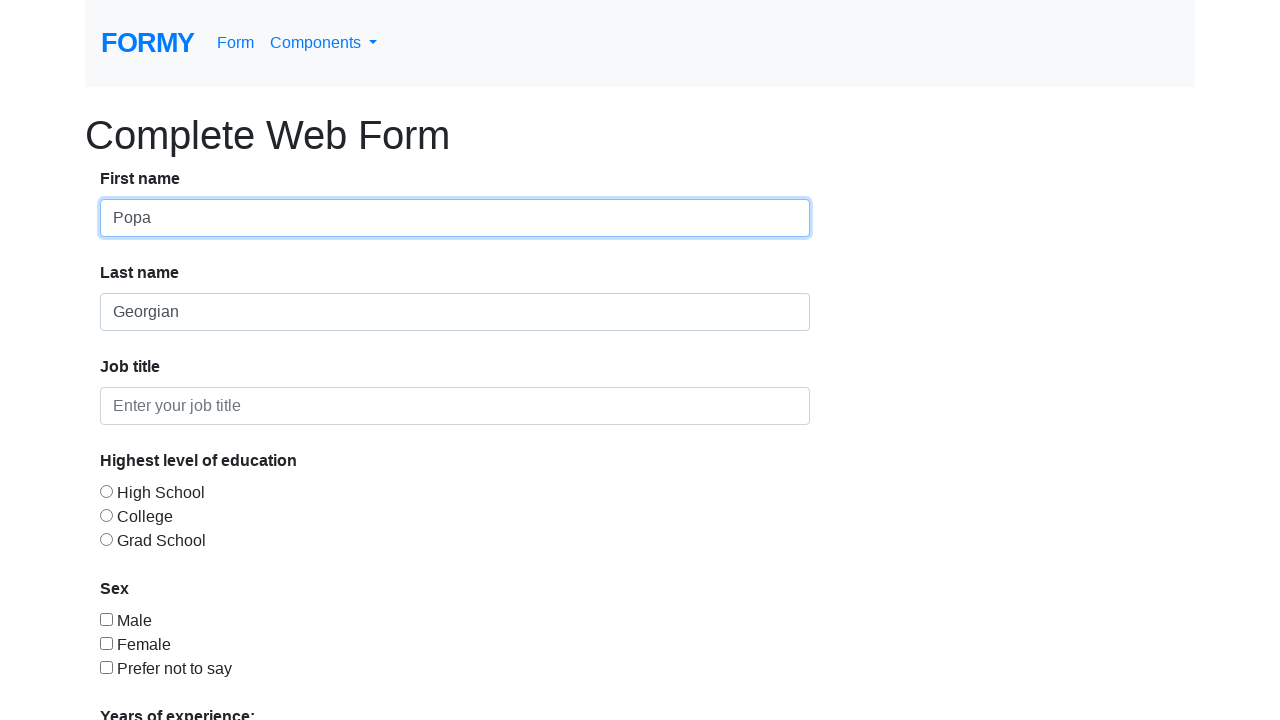

Filled job title field with 'QA' on .form-control >> nth=2
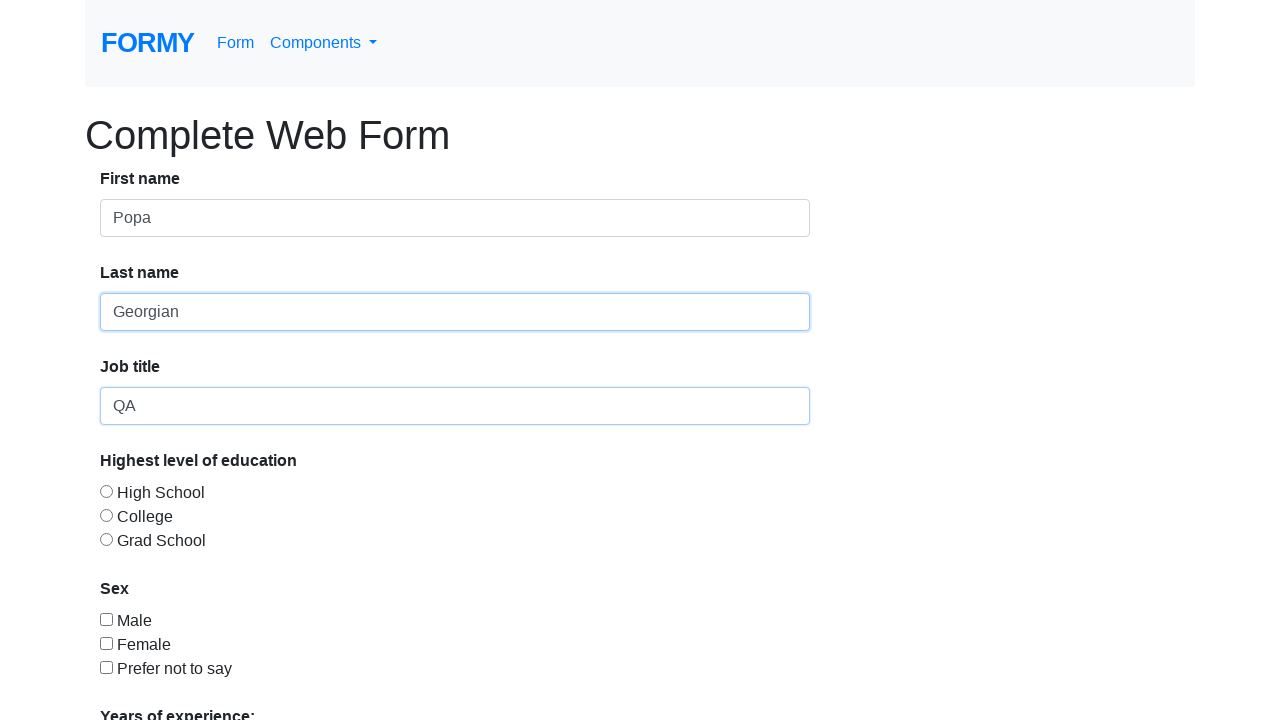

Clicked form submission button at (270, 519) on .form-control >> nth=3
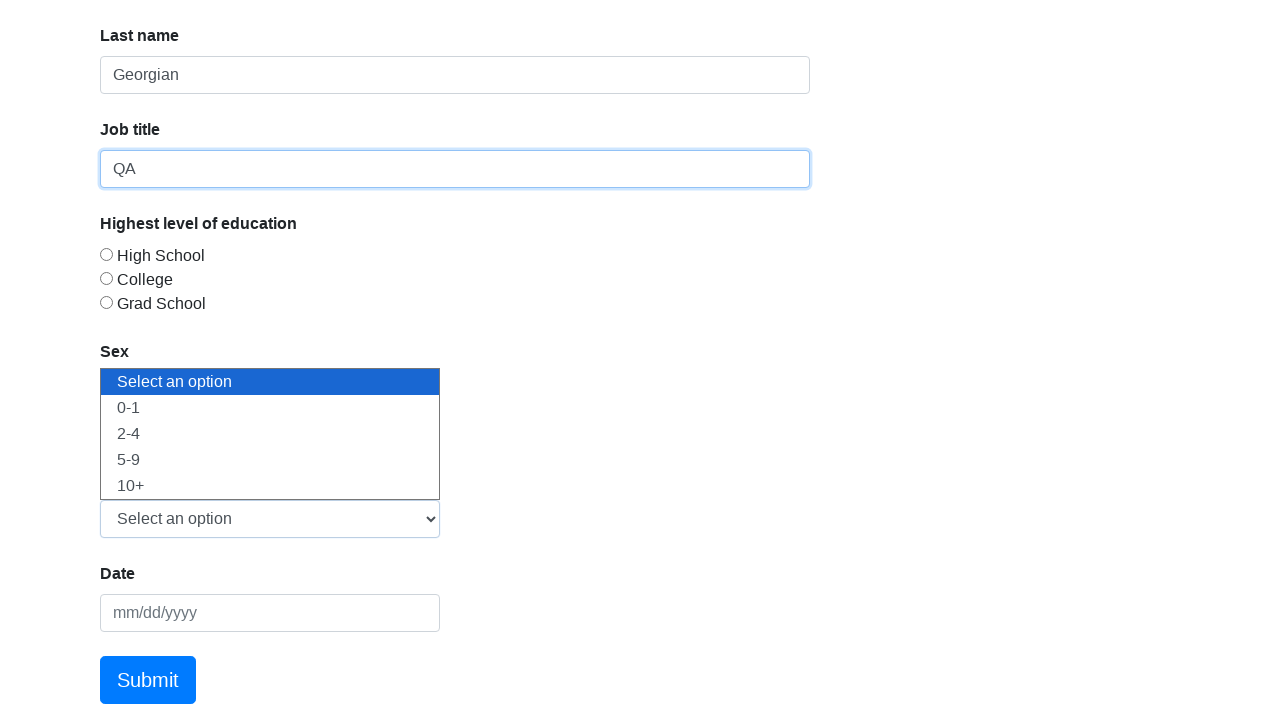

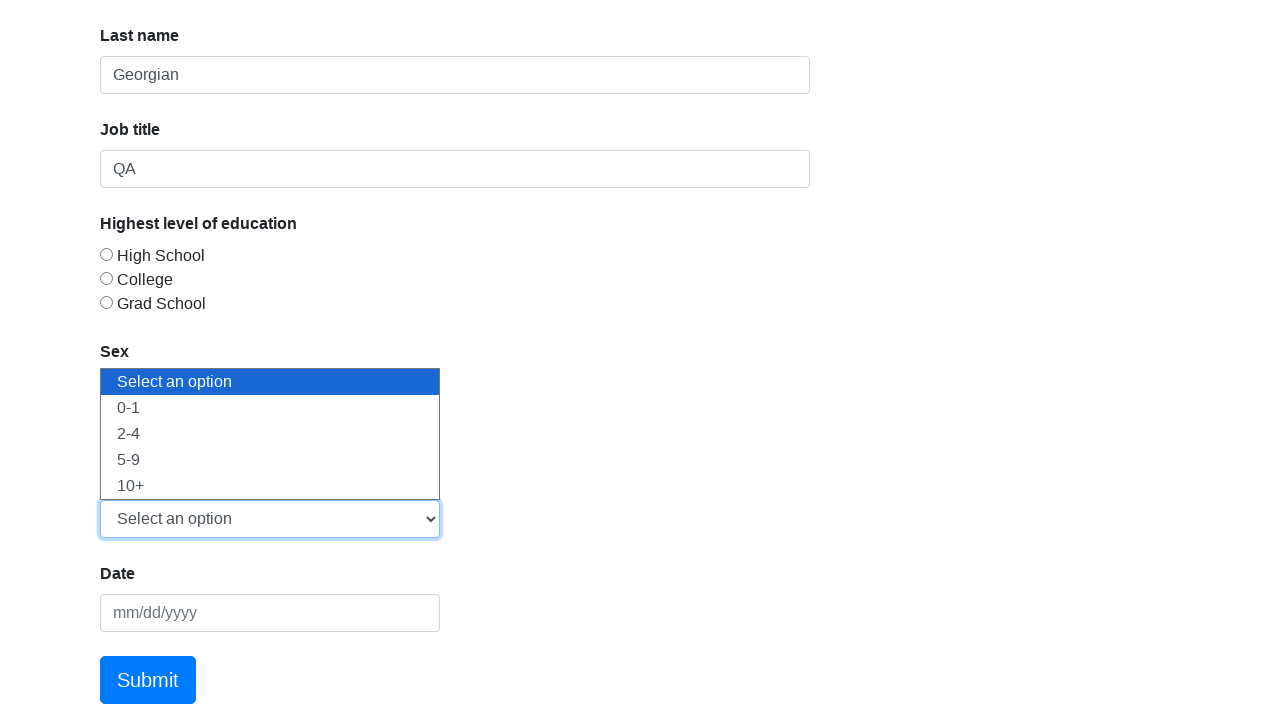